Tests the hotel listing functionality by clicking a button to view hotels and verifying that a list of 10 hotels is displayed

Starting URL: http://hotel-v3.progmasters.hu/

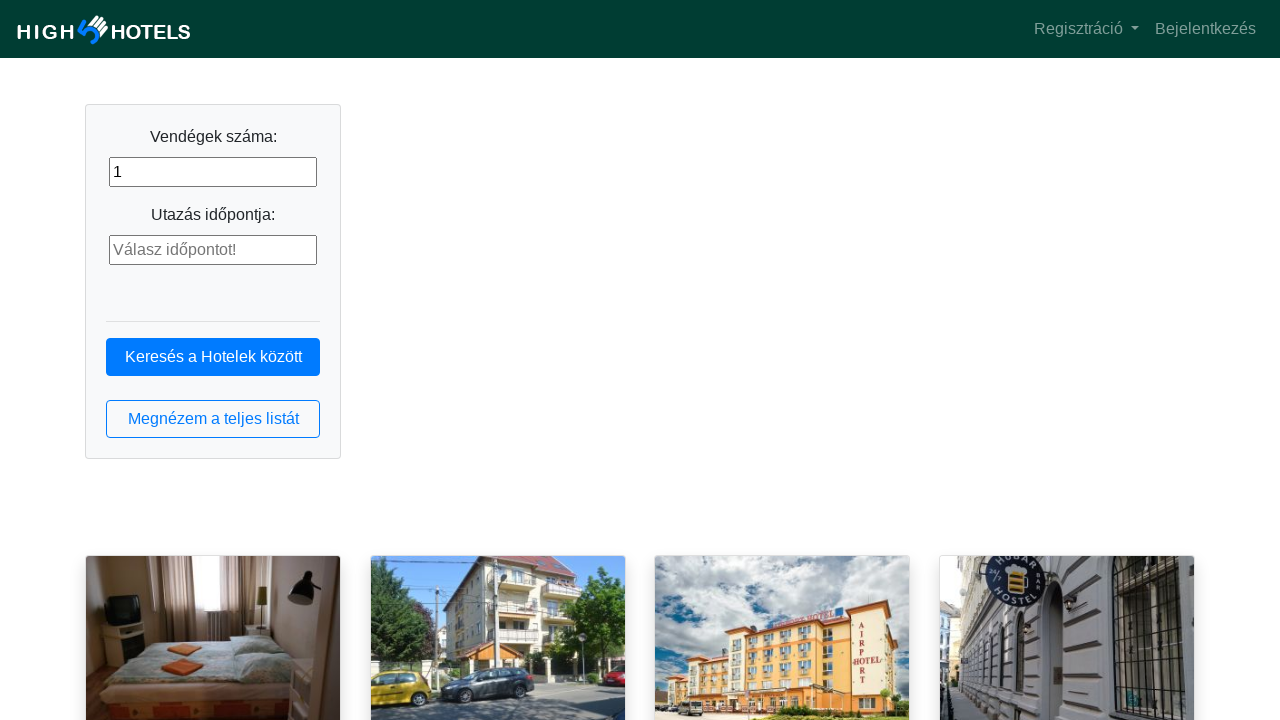

Clicked hotel list button to view hotels at (213, 419) on button.btn.btn-outline-primary.btn-block
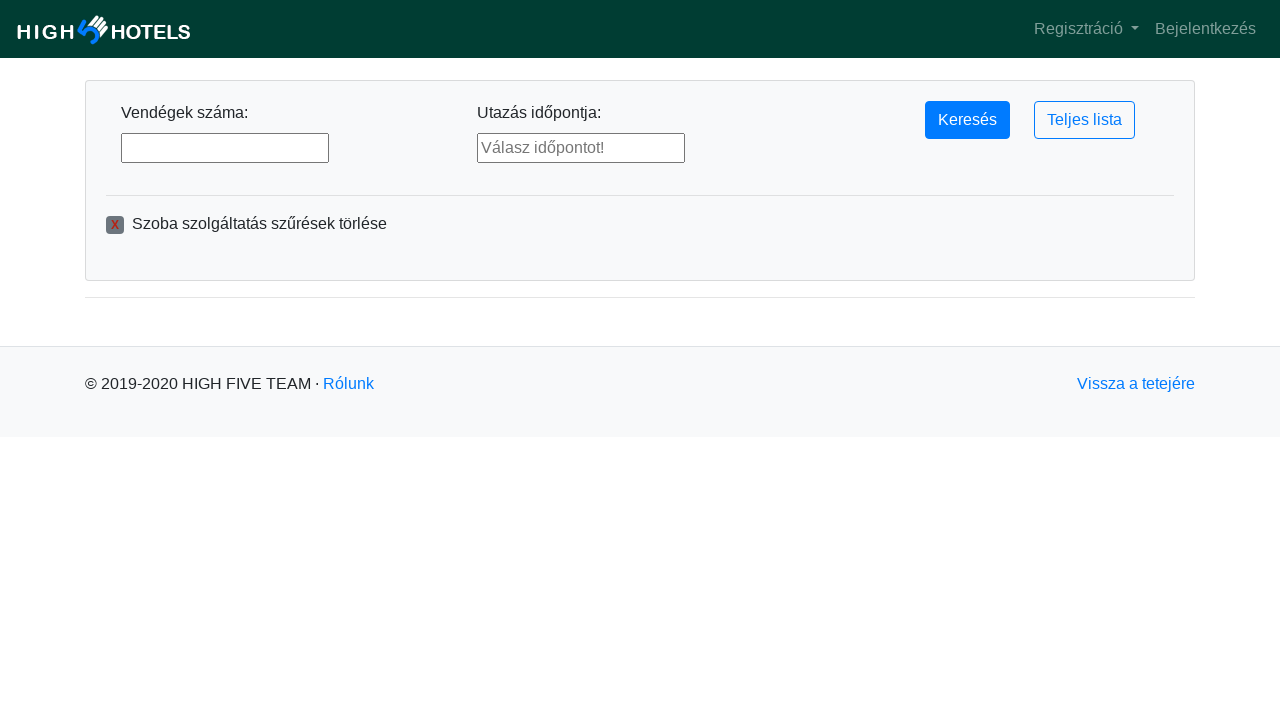

Hotel list loaded with hotel items displayed
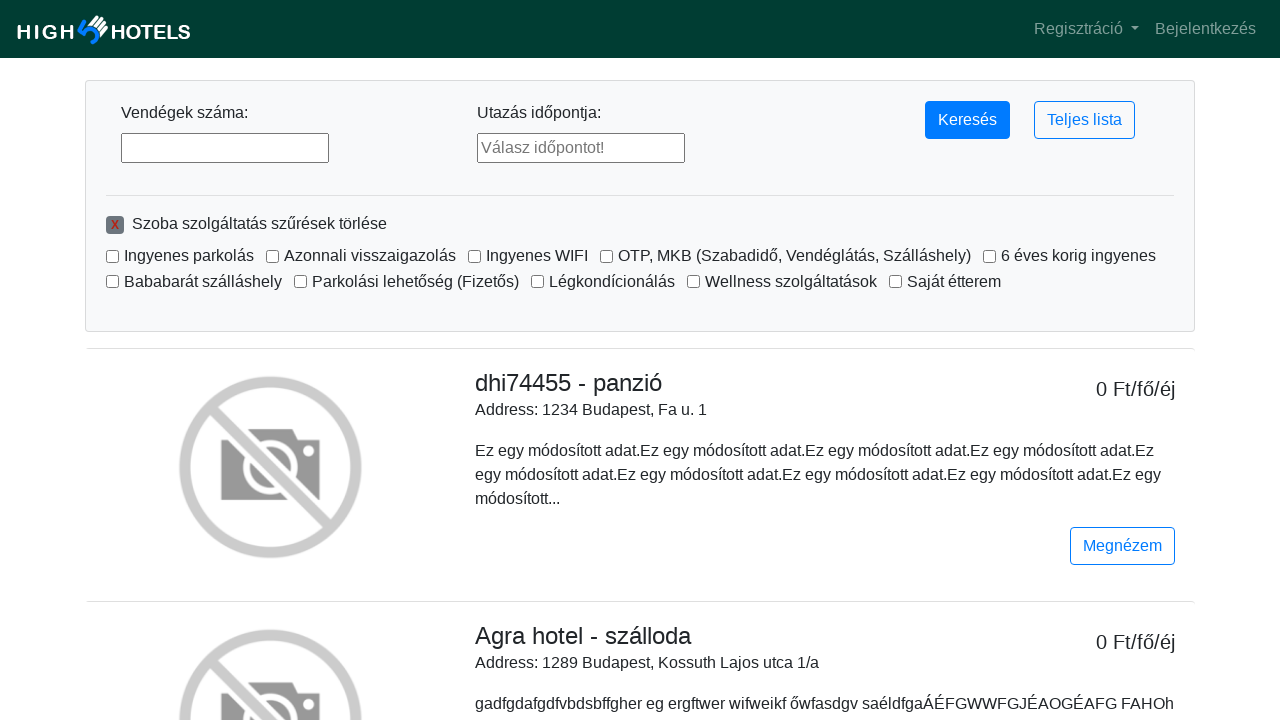

Located hotel list items
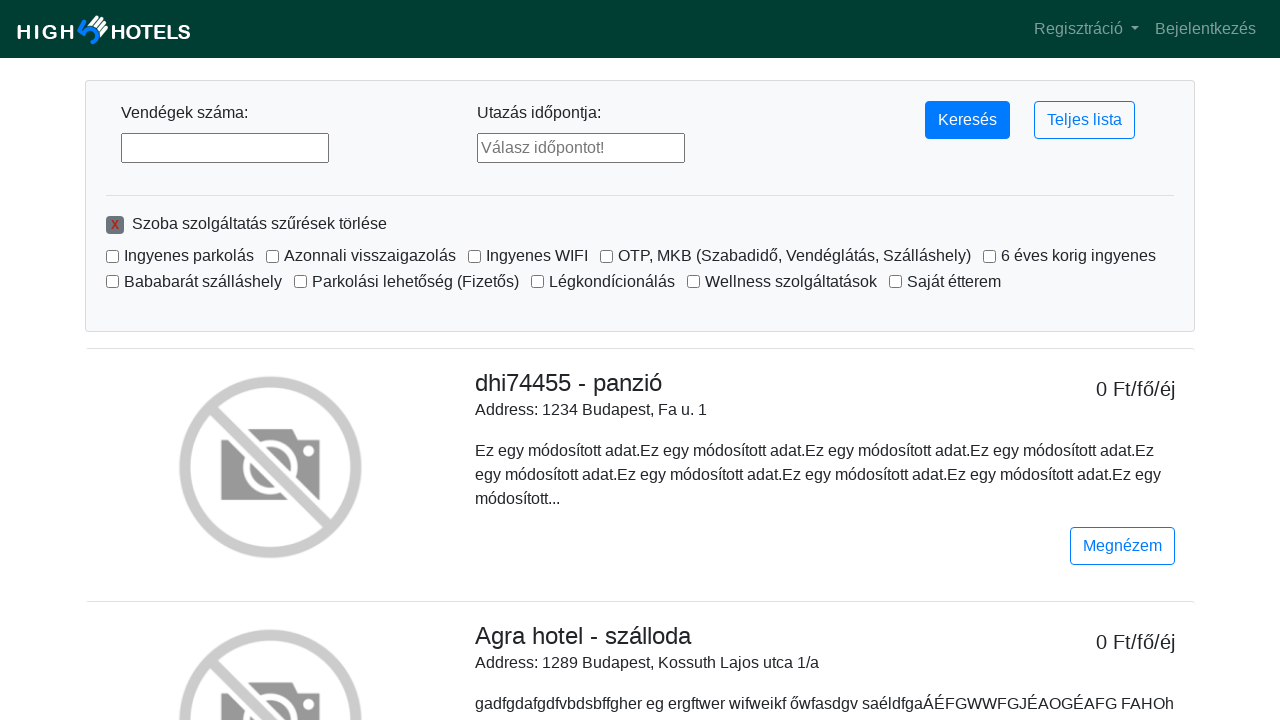

Verified first hotel item is visible
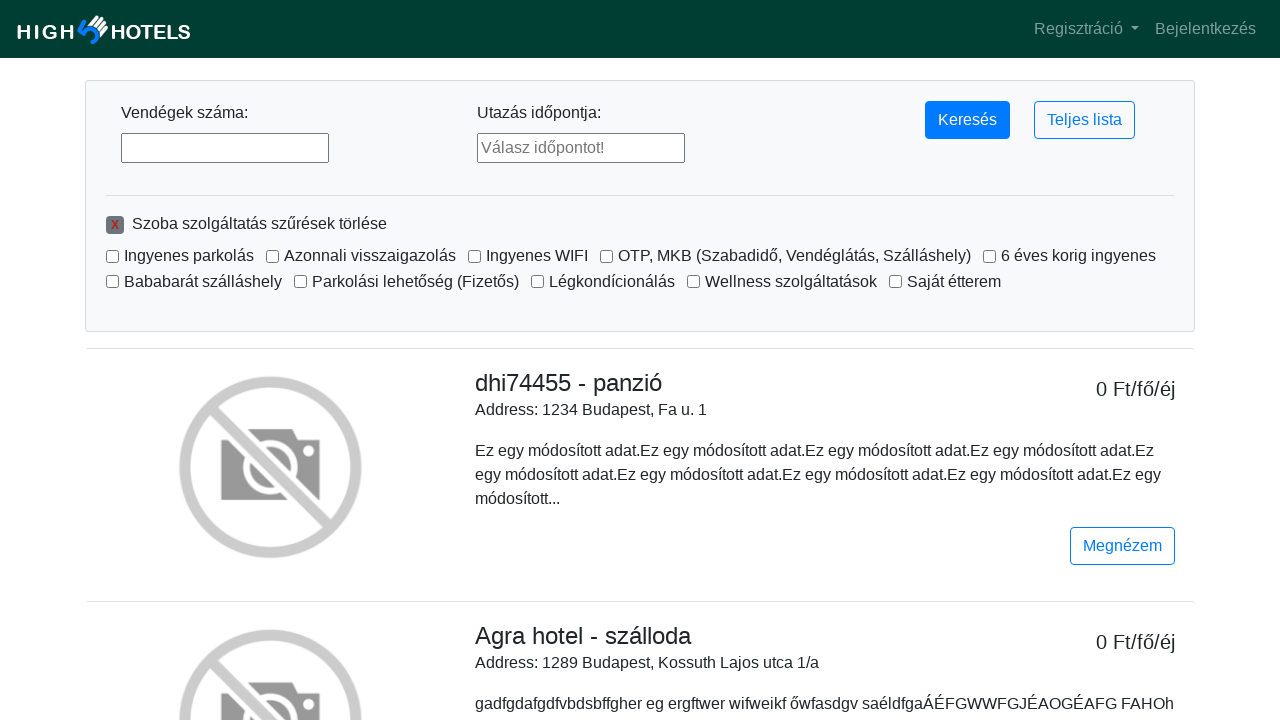

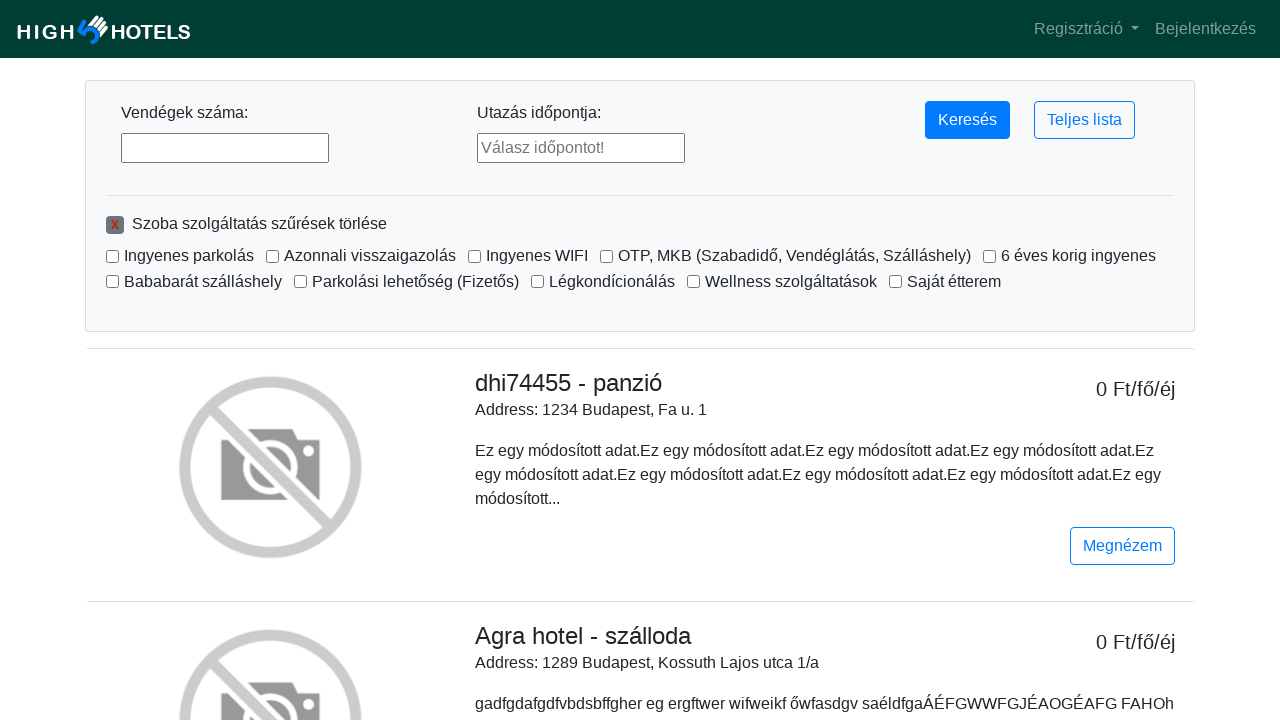